Tests dynamic content loading by navigating to a dynamic loading page, triggering content load, and verifying the text appears

Starting URL: http://the-internet.herokuapp.com/

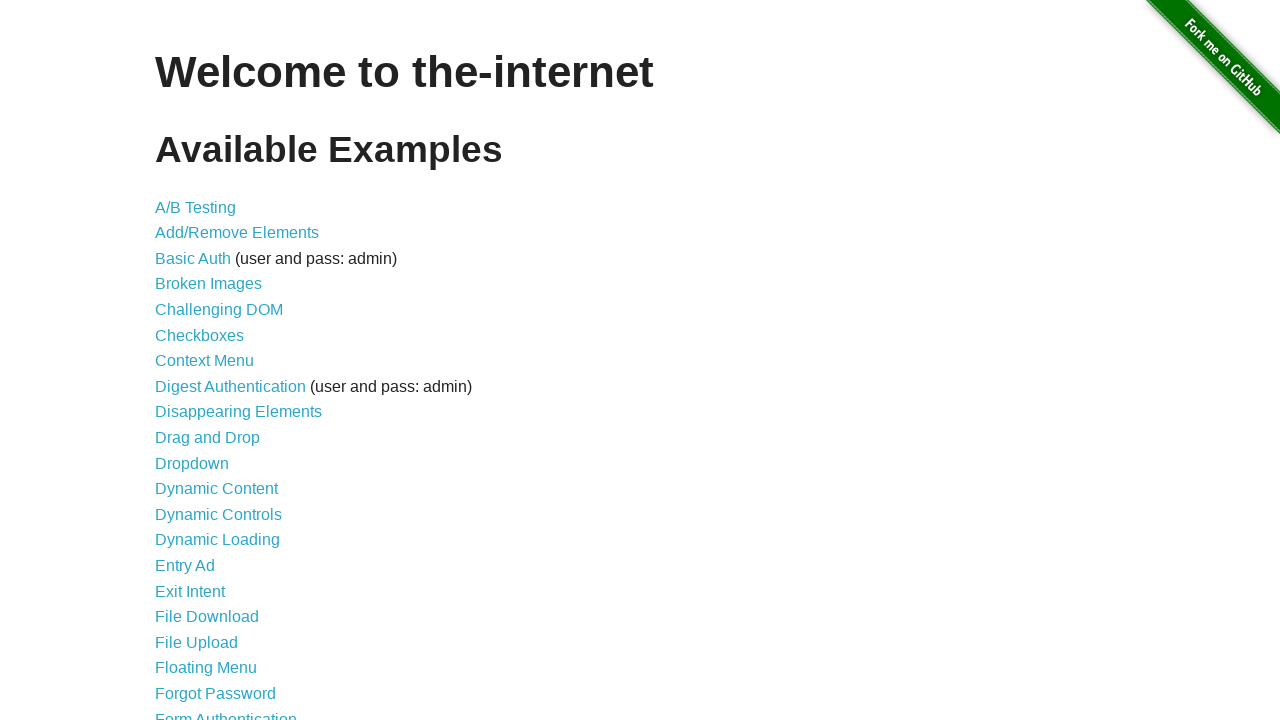

Clicked on Dynamic Loading link at (218, 540) on xpath=//a[@href='/dynamic_loading']
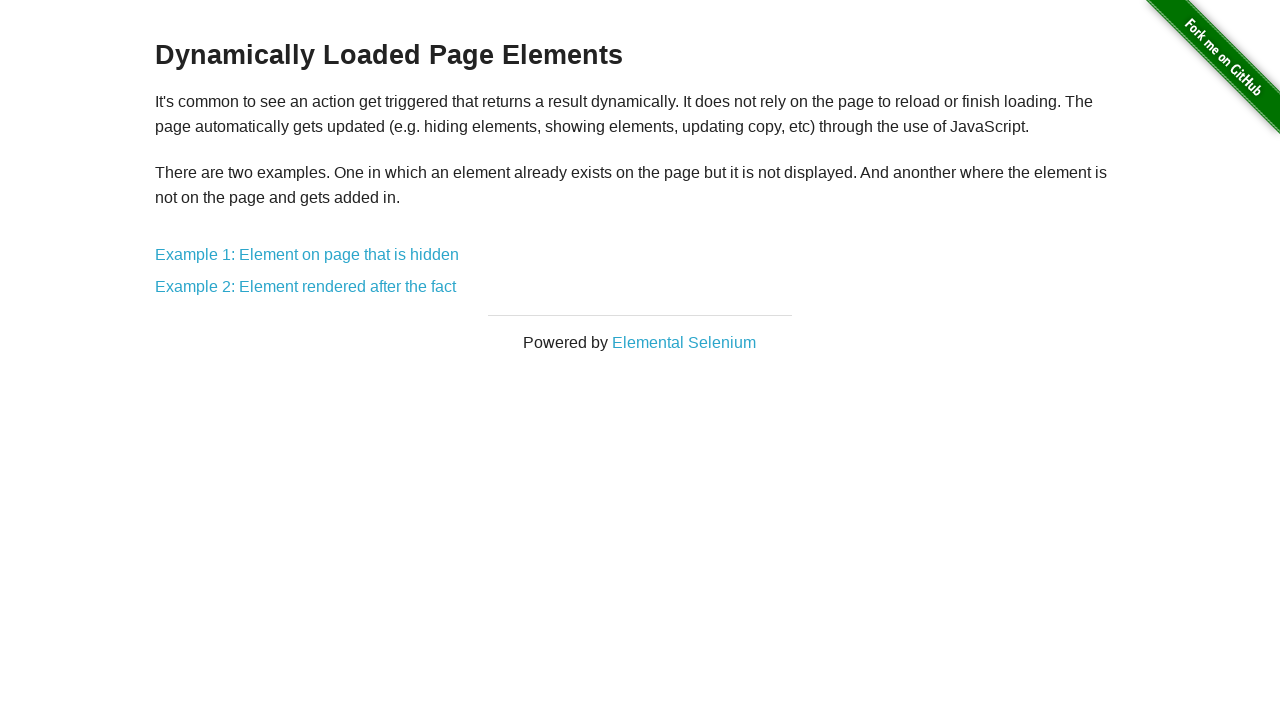

Clicked on Example 1: Element on page that is hidden at (307, 255) on xpath=//a[@href='/dynamic_loading/1']
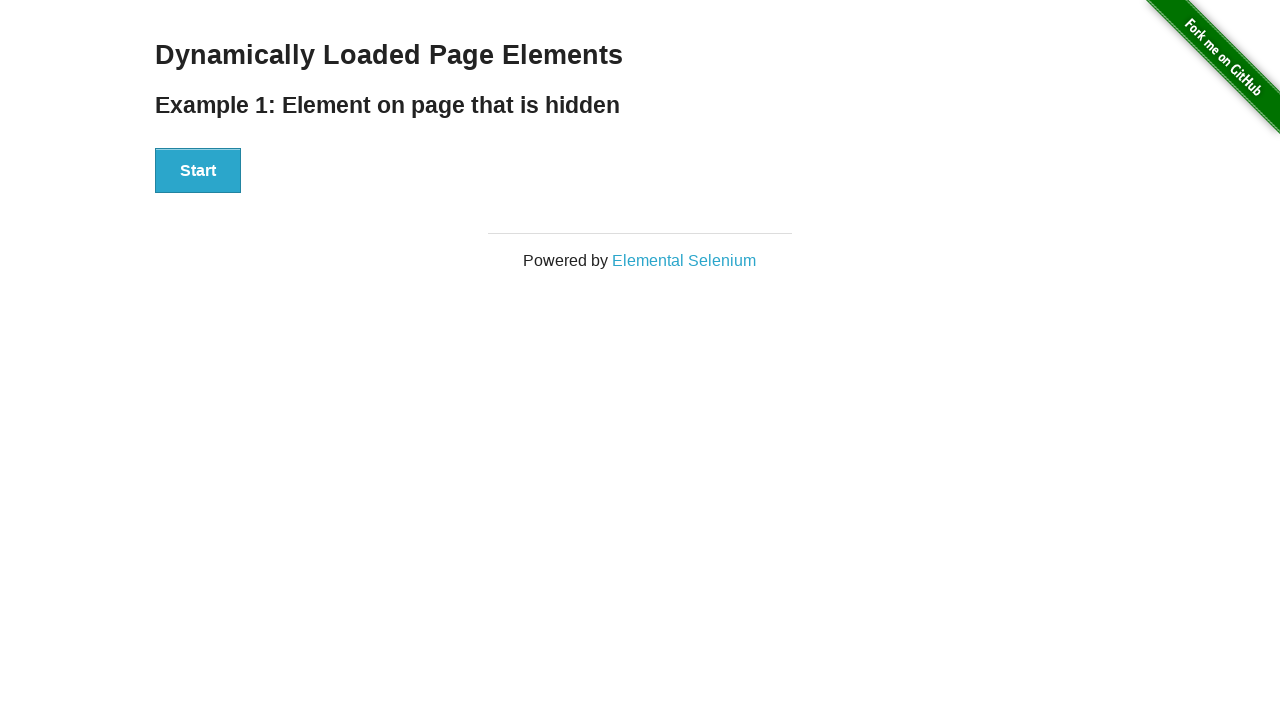

Clicked Start button to trigger dynamic content loading at (198, 171) on xpath=//button
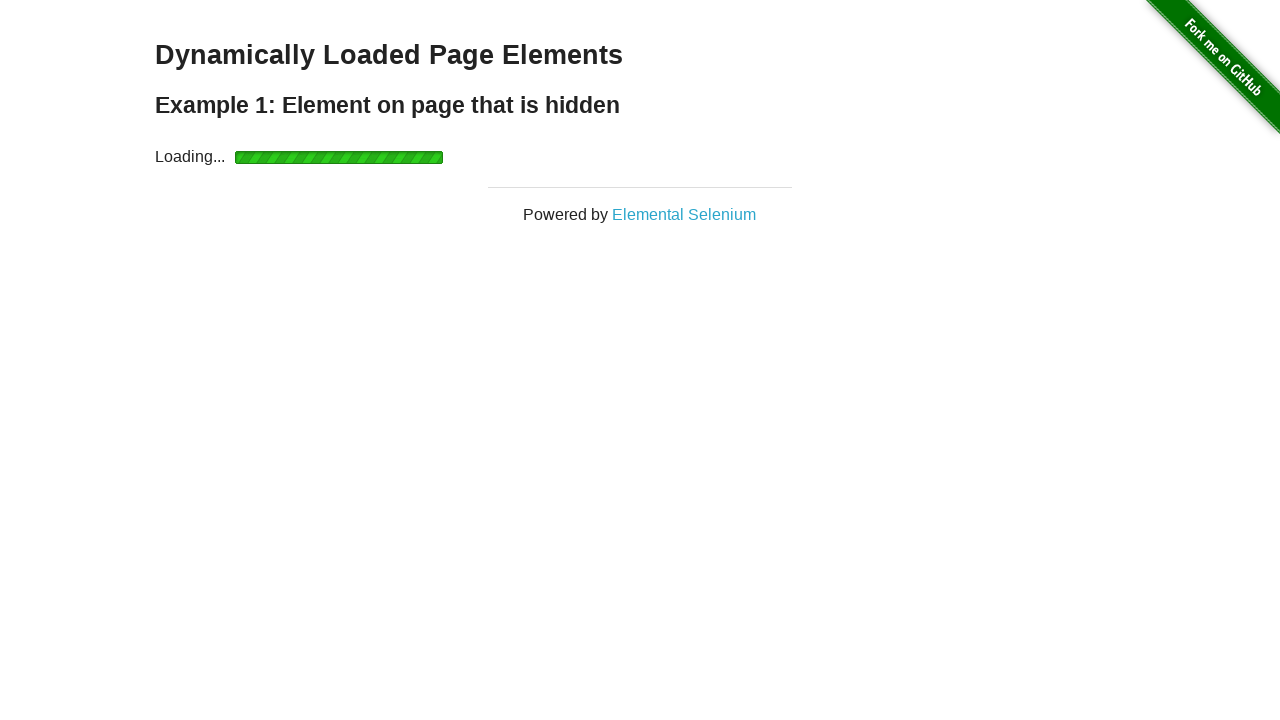

Waited for dynamically loaded 'Hello World!' content to appear
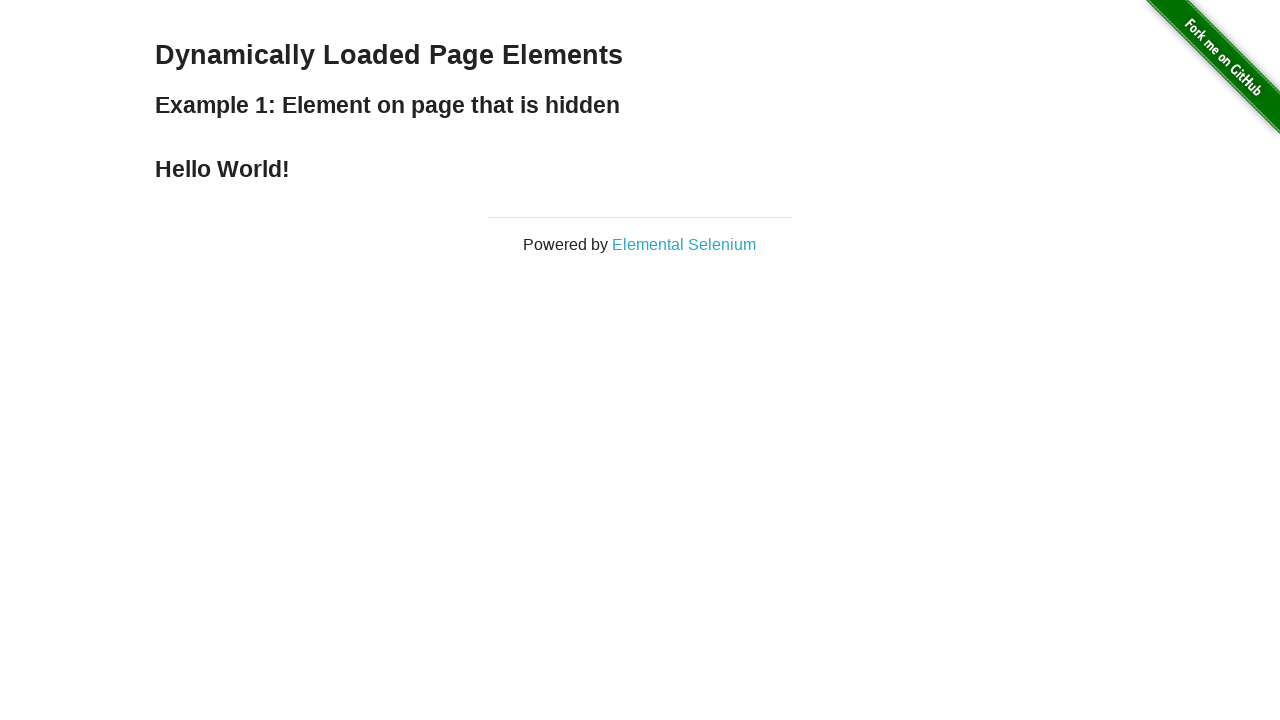

Located the 'Hello World!' element to verify dynamic content loaded successfully
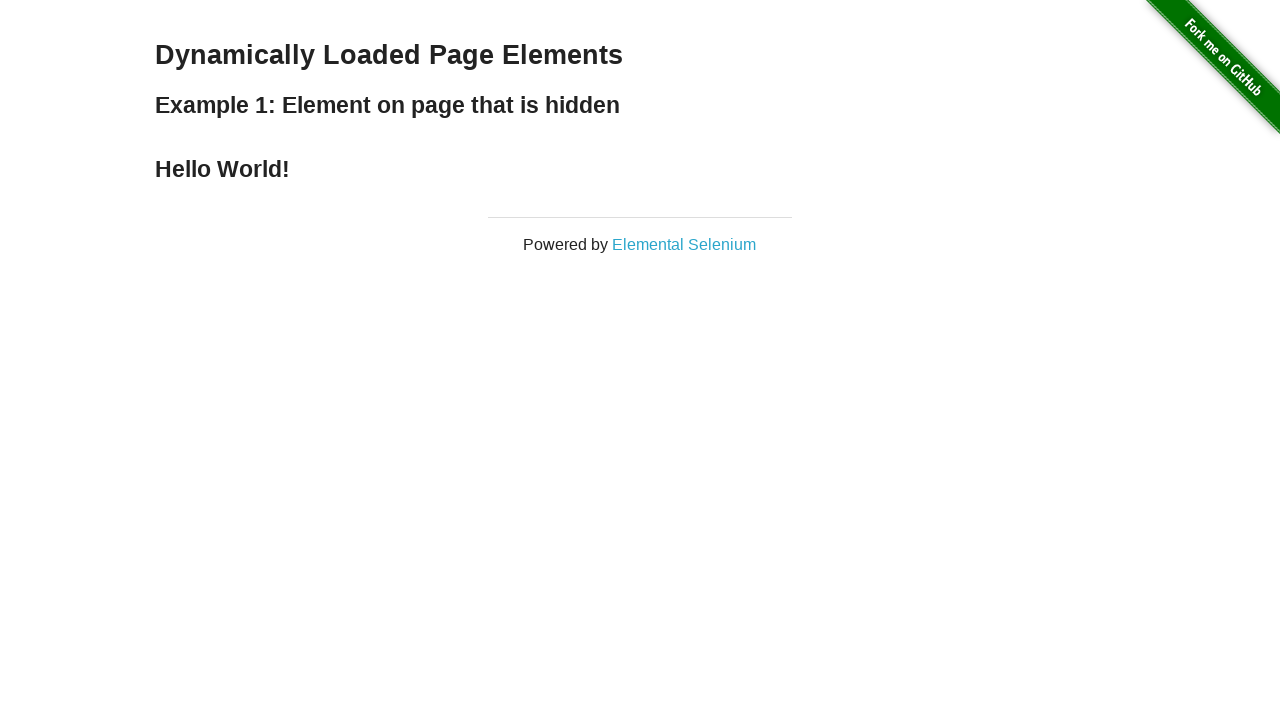

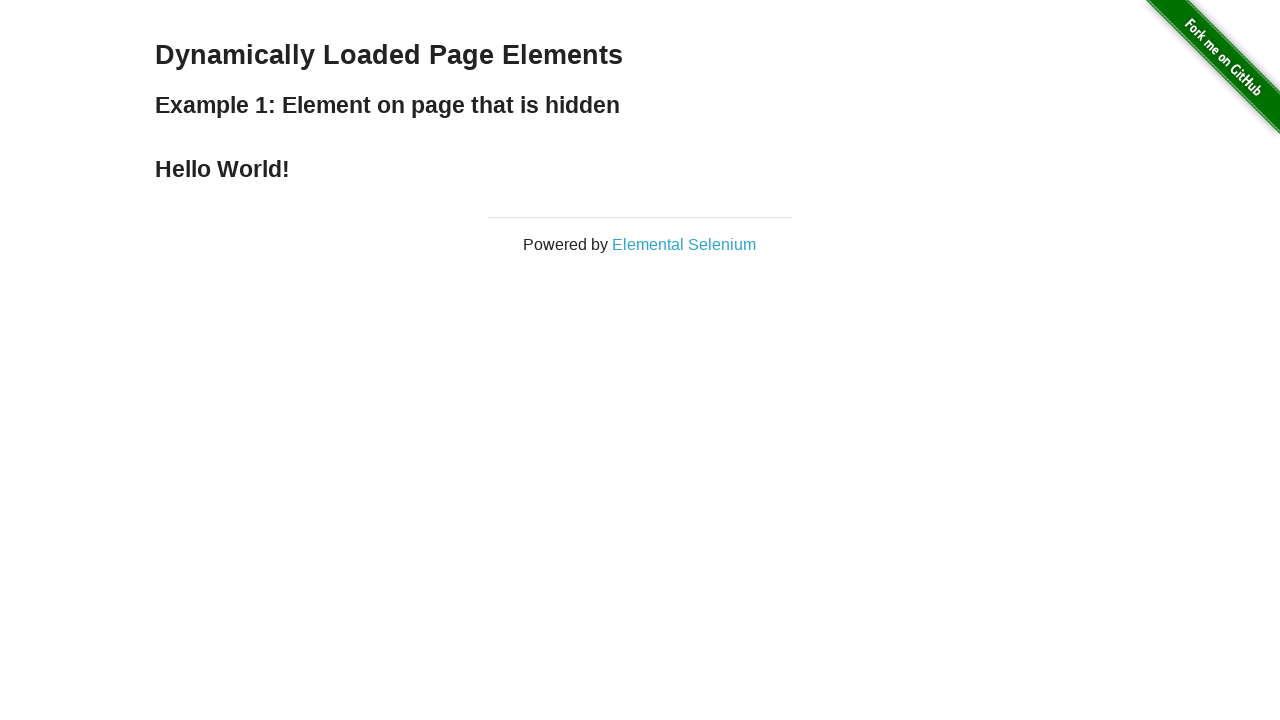